Tests a registration form by filling all required fields (those with labels ending in *) with test data, submitting the form, and verifying the success message.

Starting URL: http://suninjuly.github.io/registration1.html

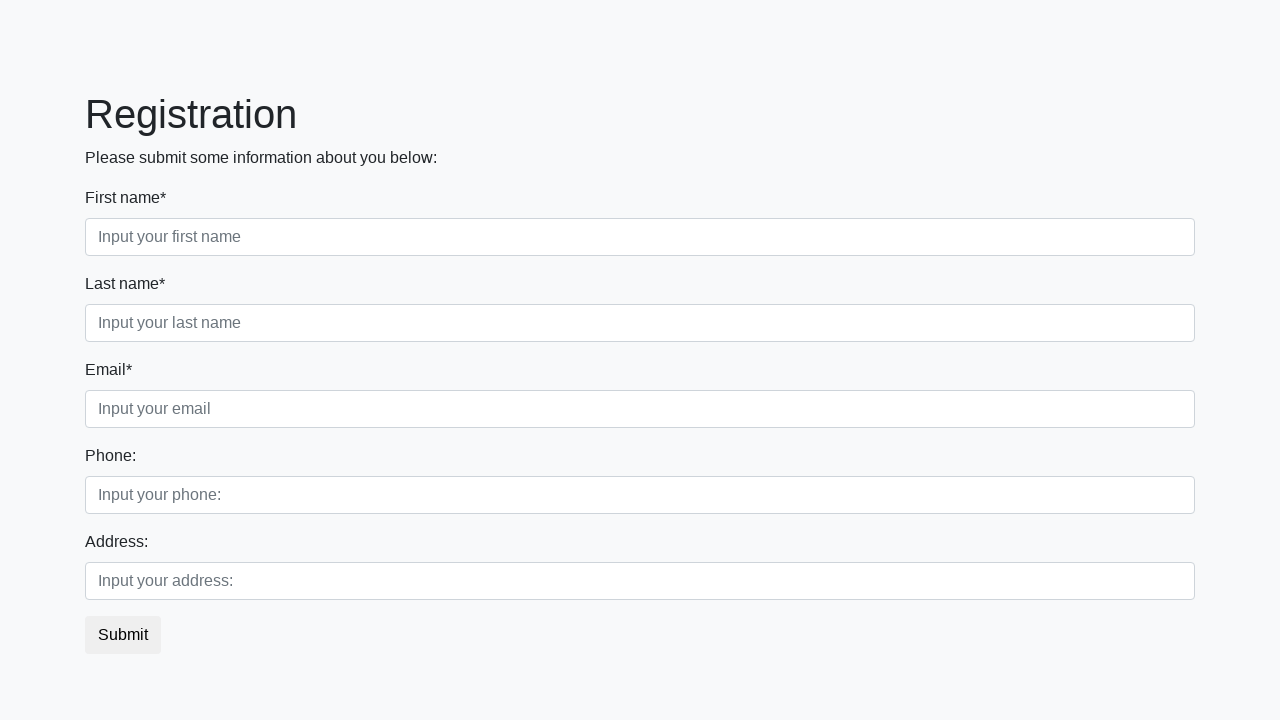

Located all label elements on the registration form
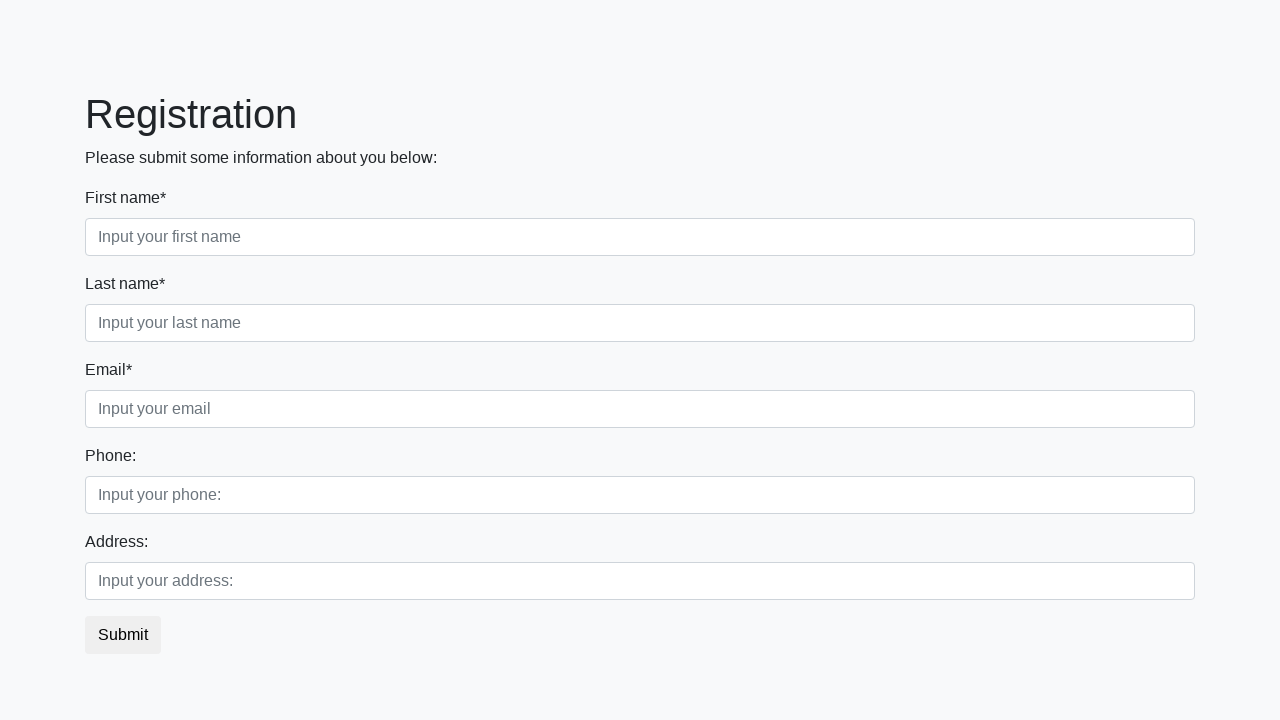

Located all input elements on the registration form
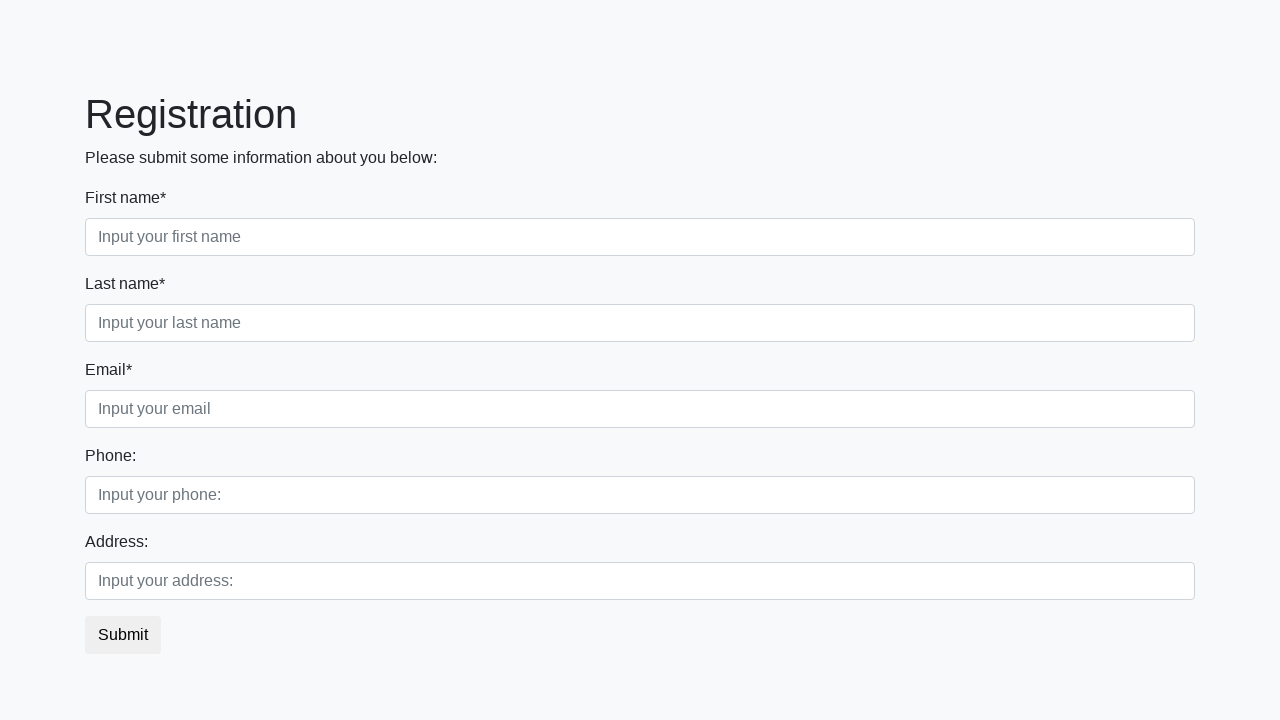

Filled required field 'First name*' with test data on input >> nth=0
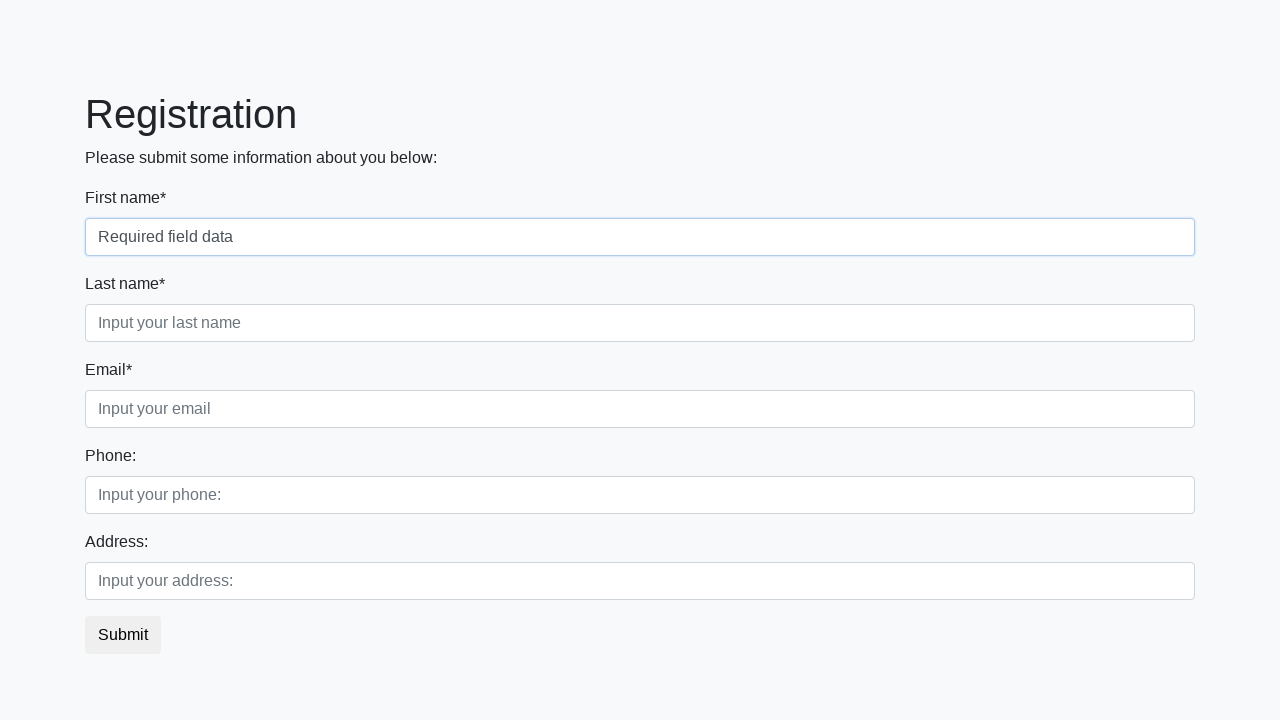

Filled required field 'Last name*' with test data on input >> nth=1
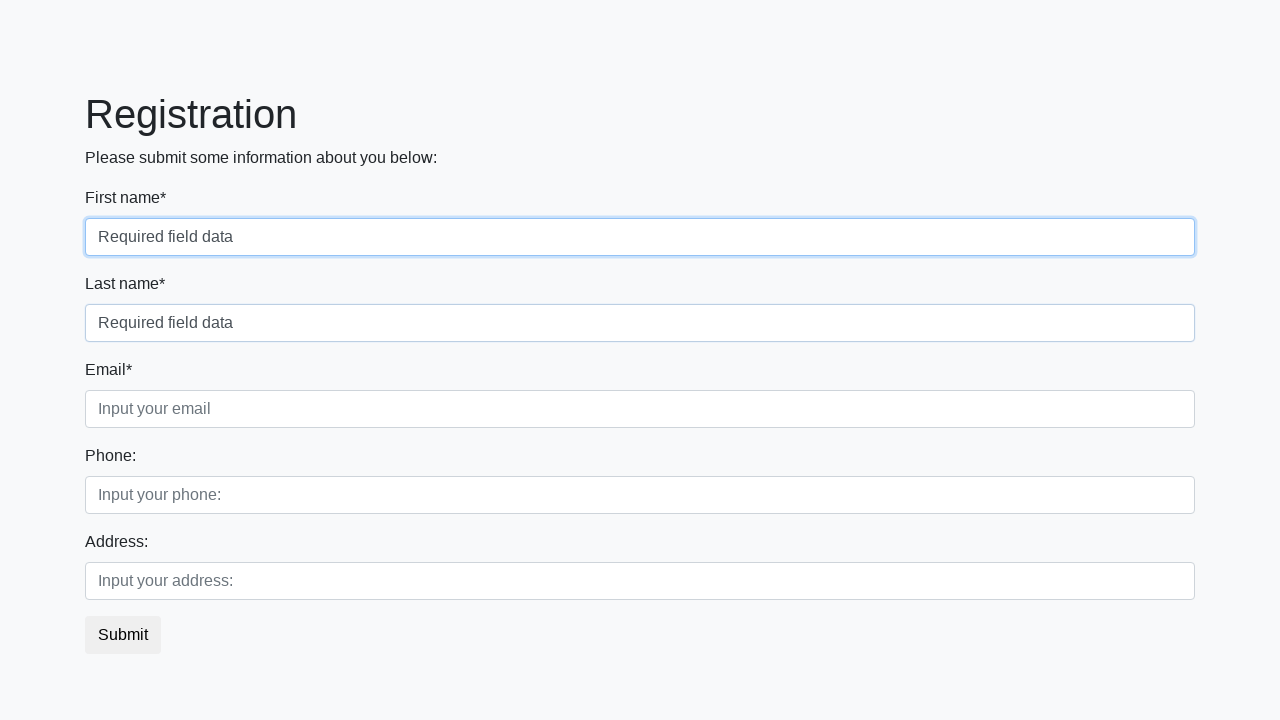

Filled required field 'Email*' with test data on input >> nth=2
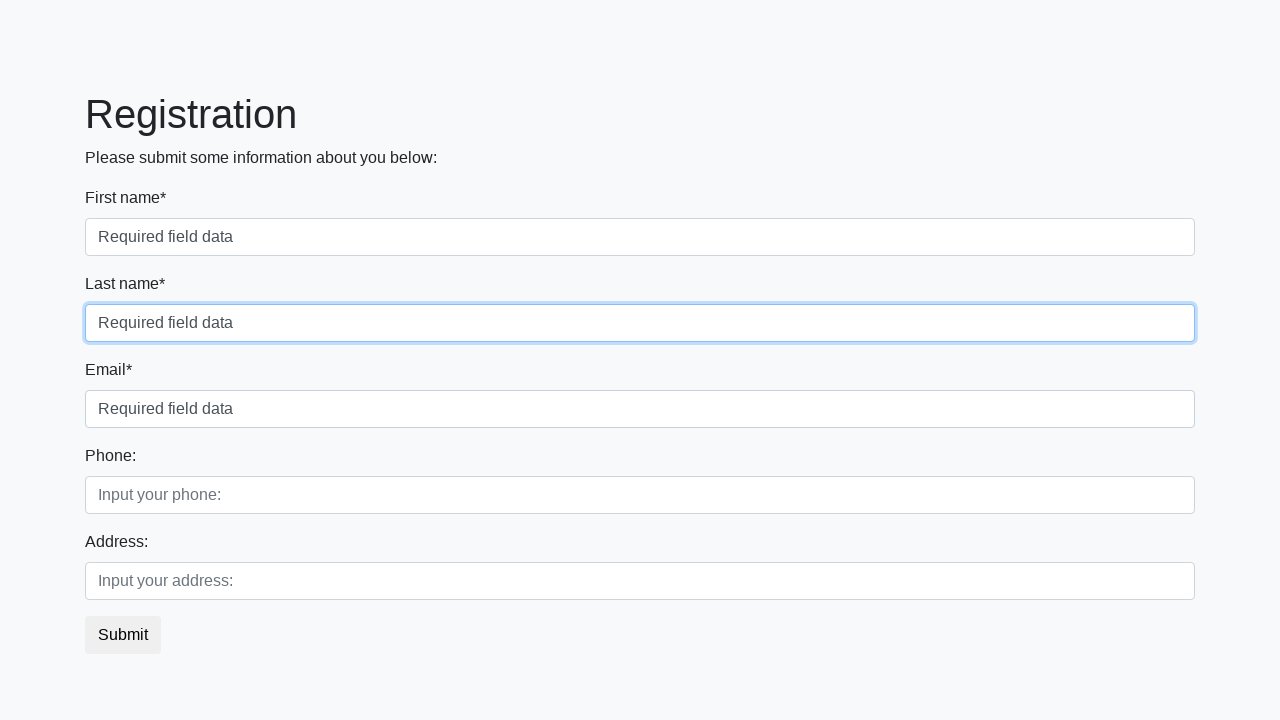

Clicked the submit button to submit the registration form at (123, 635) on button.btn
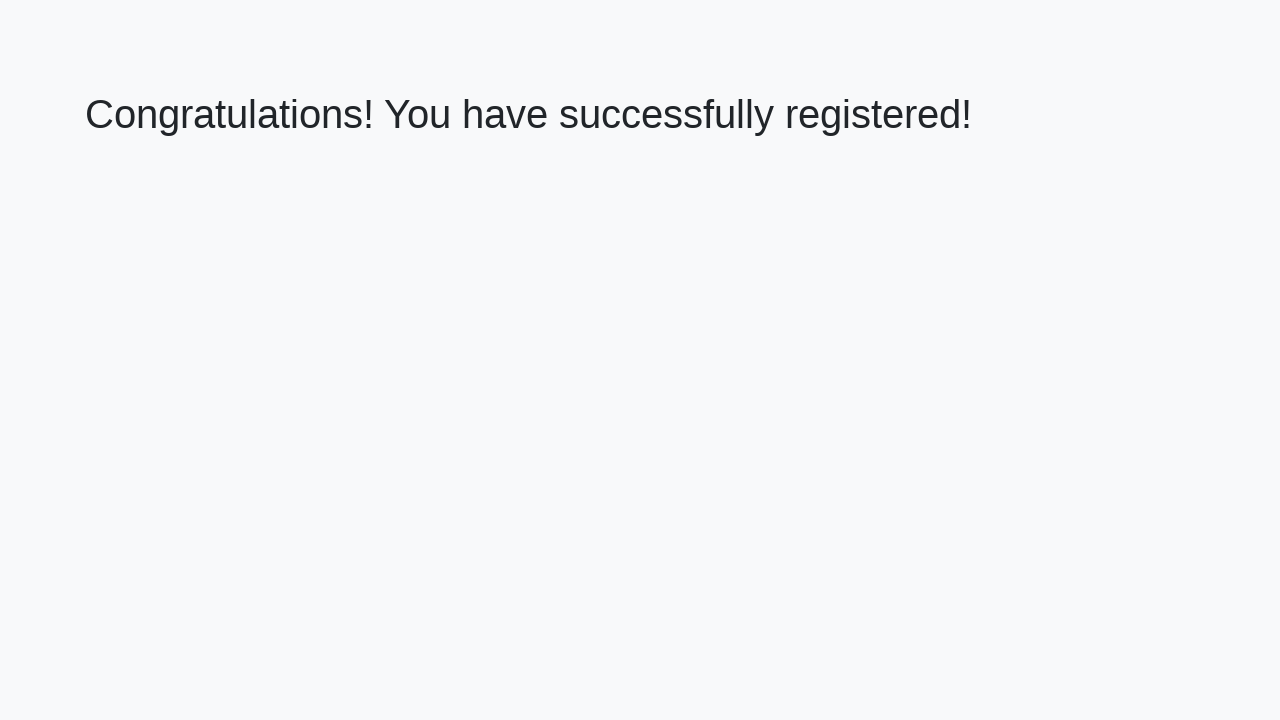

Success message heading loaded
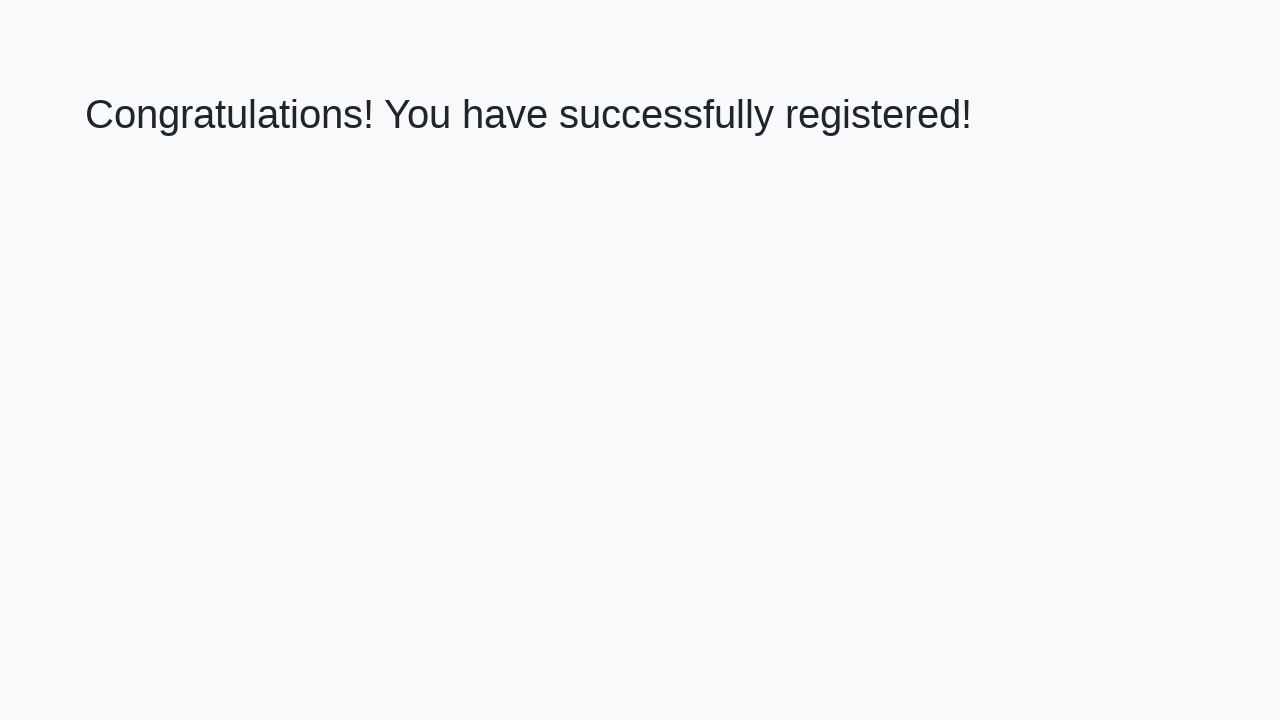

Retrieved success message text
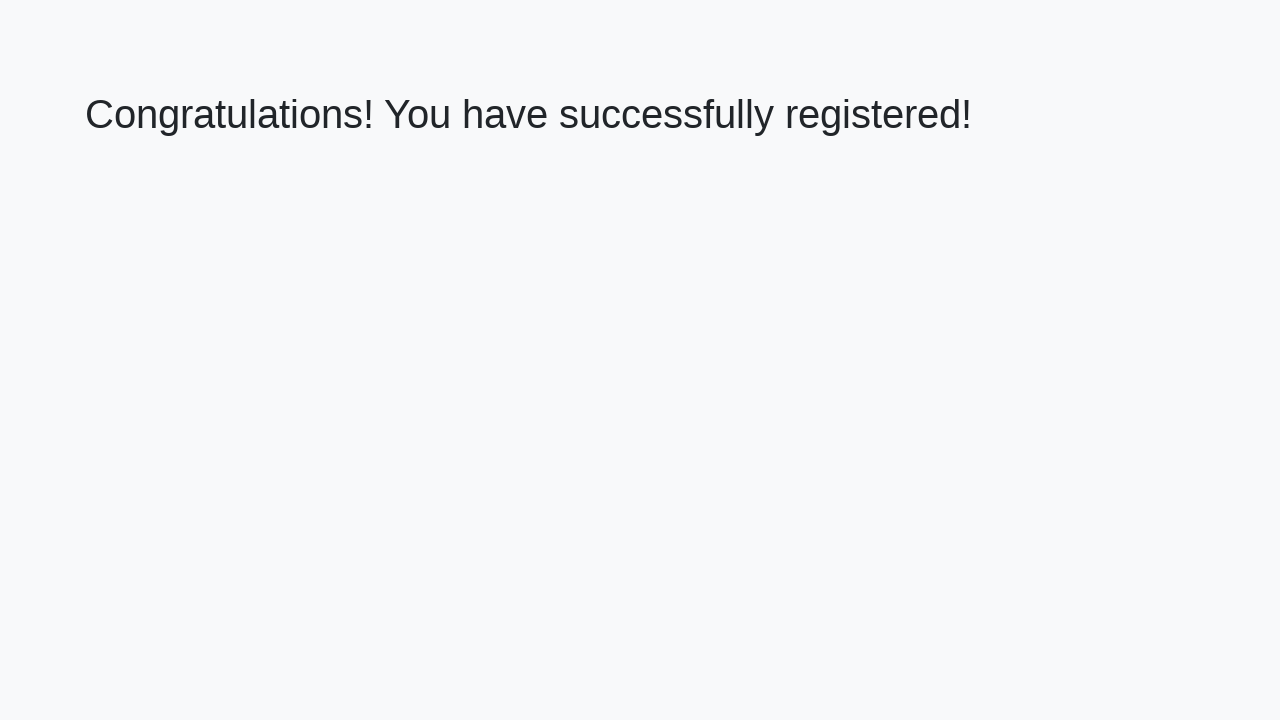

Verified success message: 'Congratulations! You have successfully registered!'
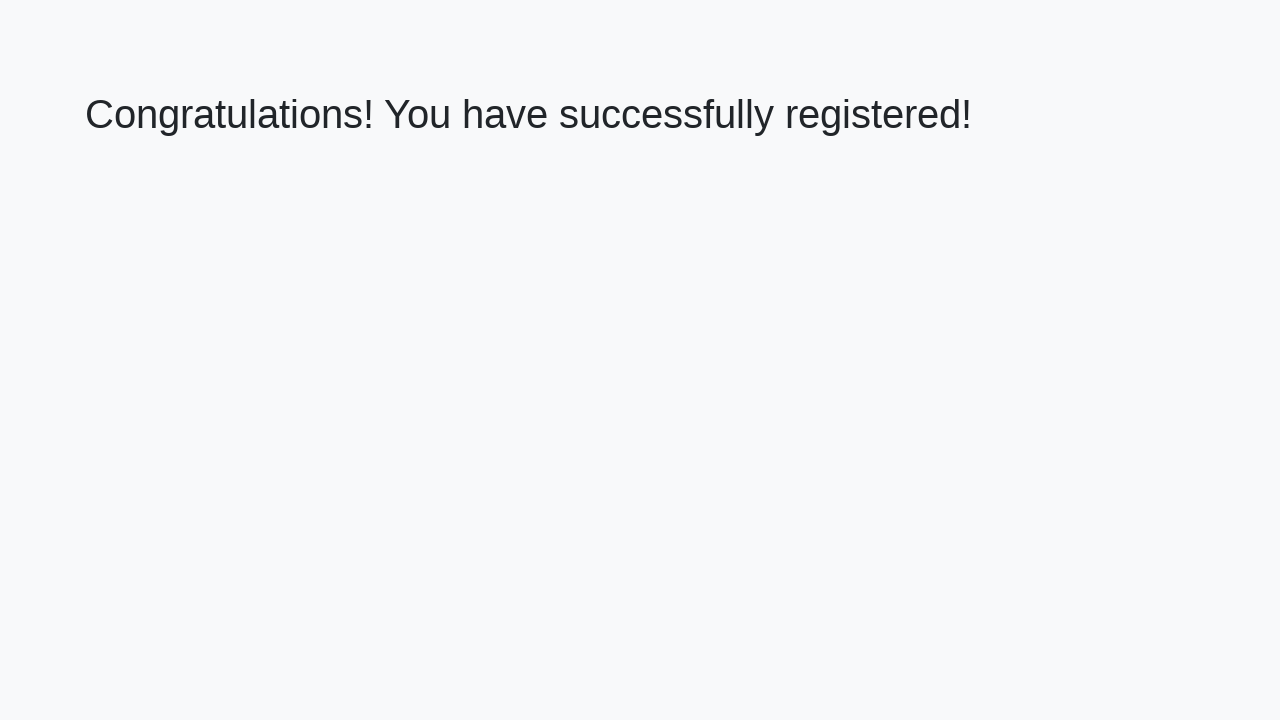

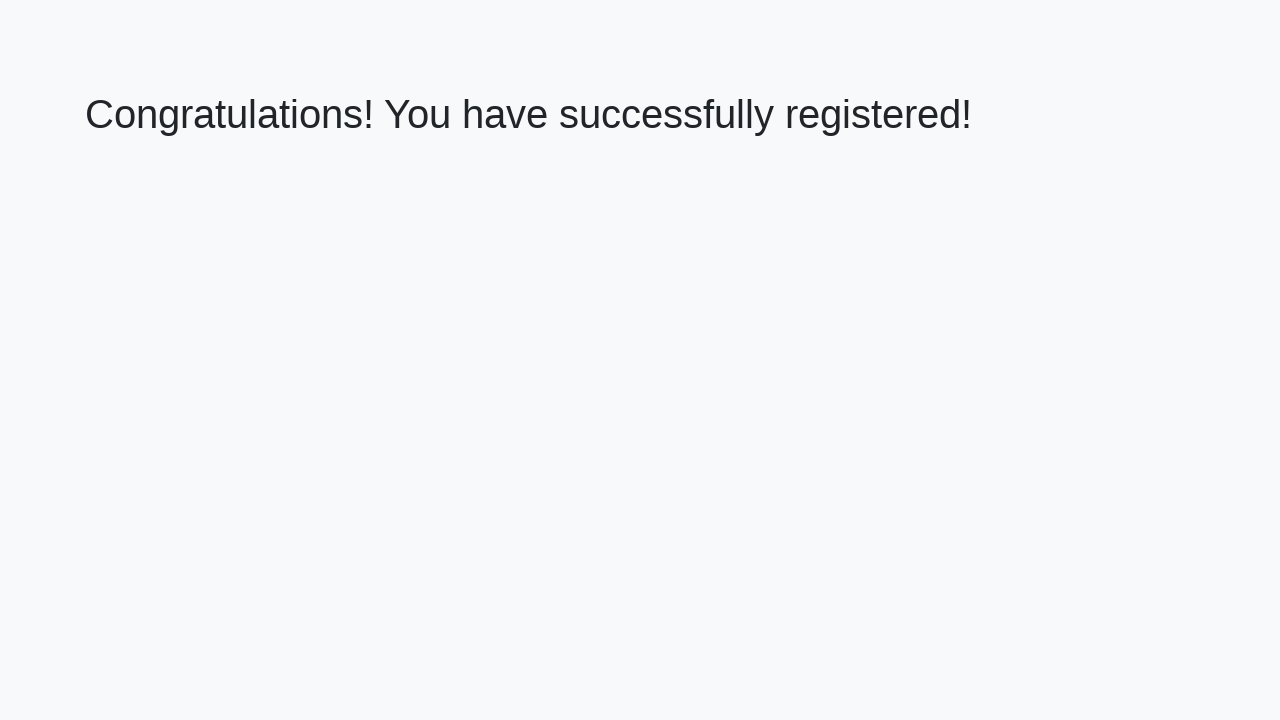